Tests an e-commerce flow by navigating to browse products, selecting a Selenium product, adding it to cart, and verifying the confirmation message appears.

Starting URL: https://rahulshettyacademy.com/angularAppdemo/

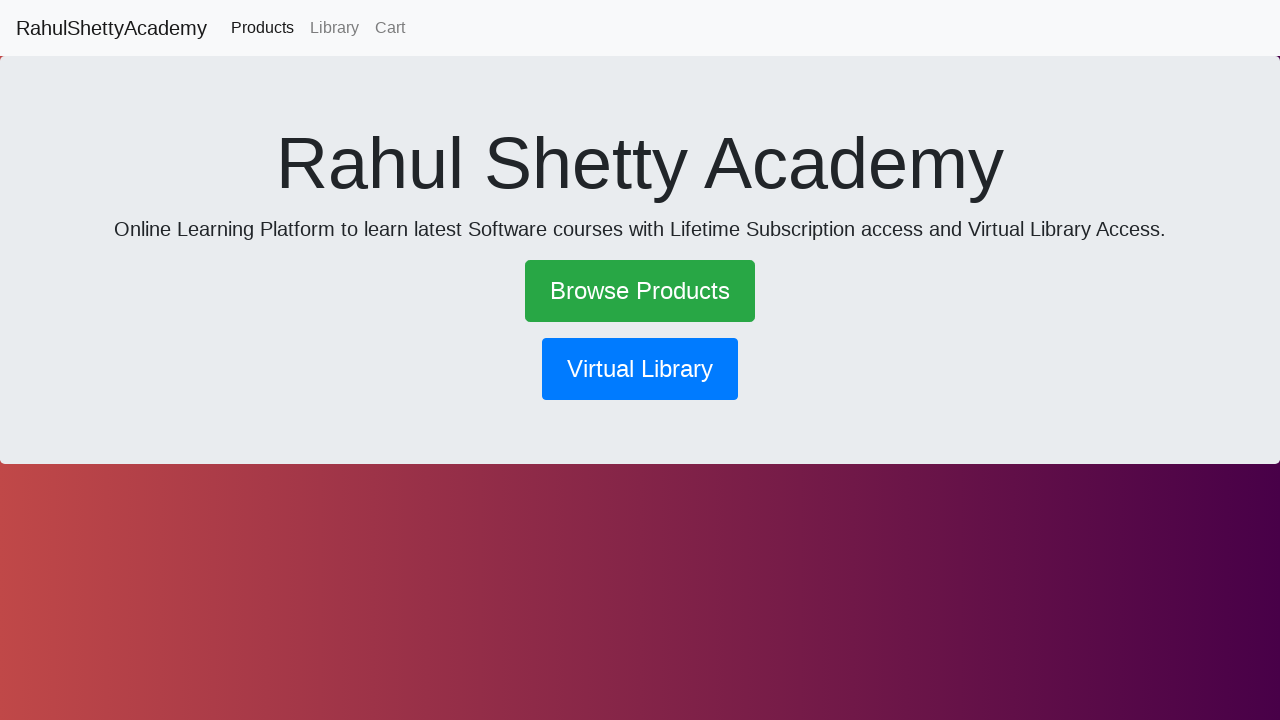

Clicked 'Browse Products' link at (640, 291) on text=Browse Products
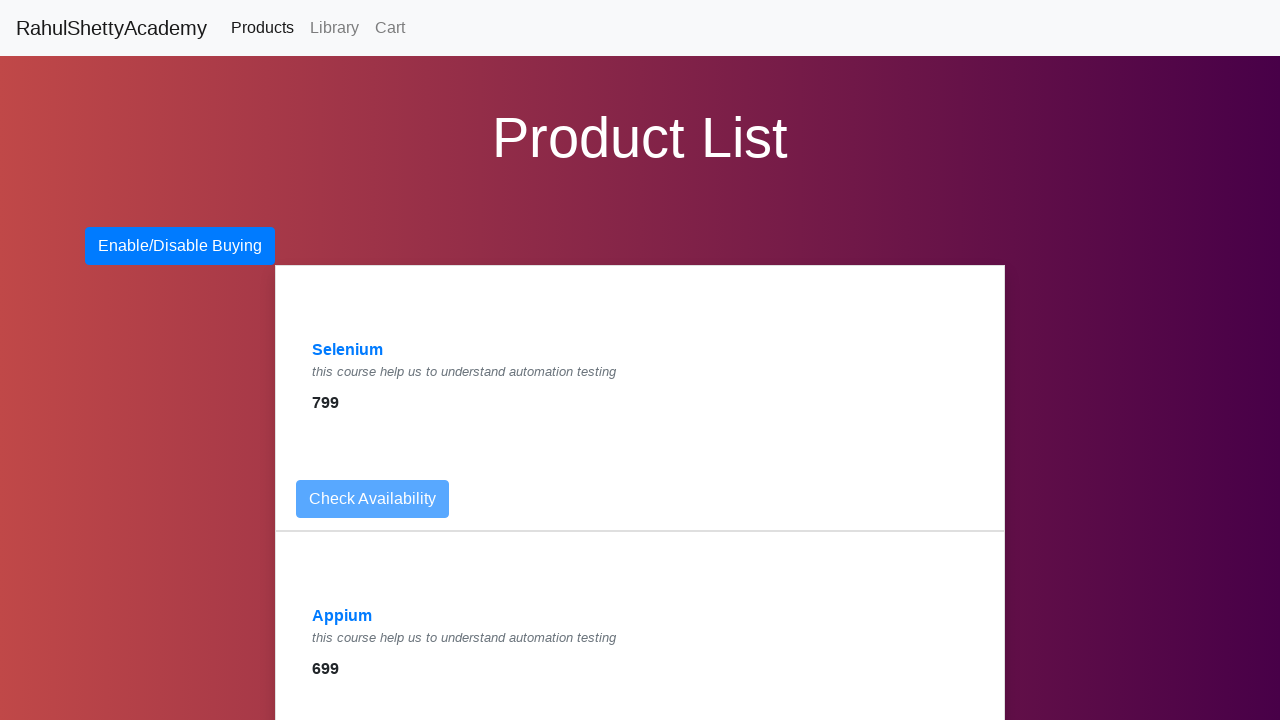

Clicked 'Selenium' product at (348, 350) on text=Selenium
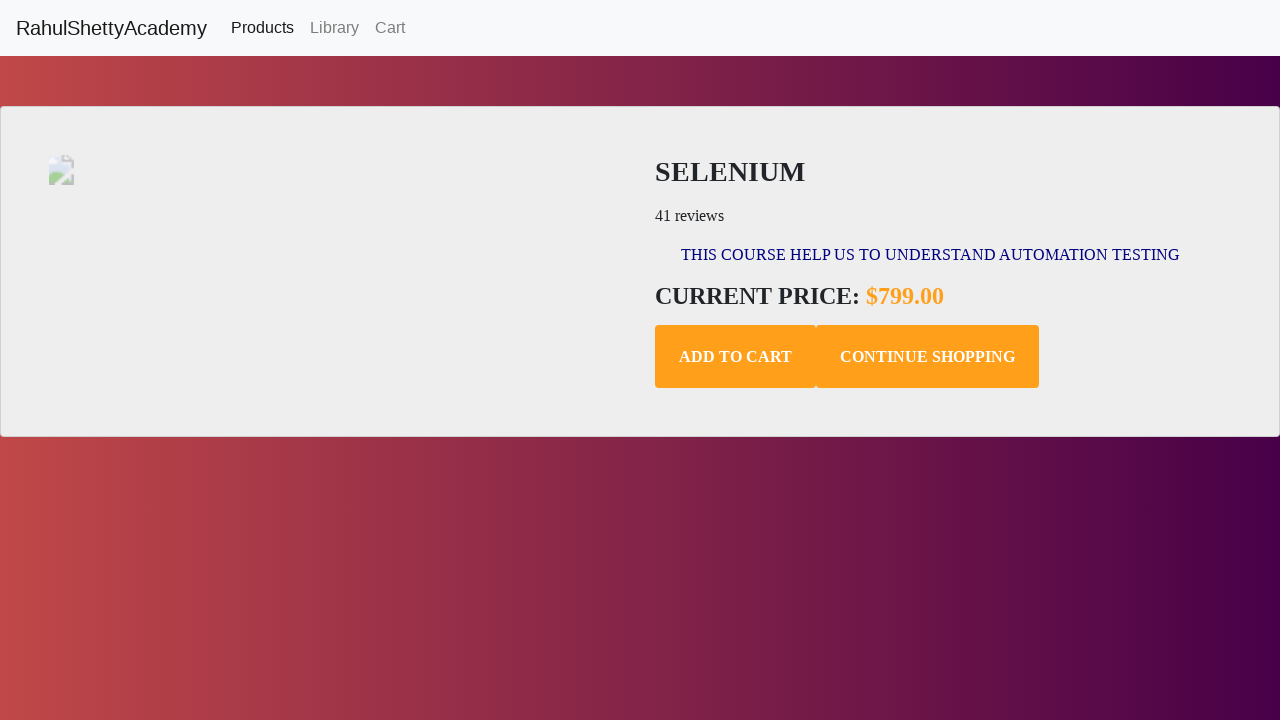

Clicked 'Add to Cart' button at (736, 357) on .add-to-cart
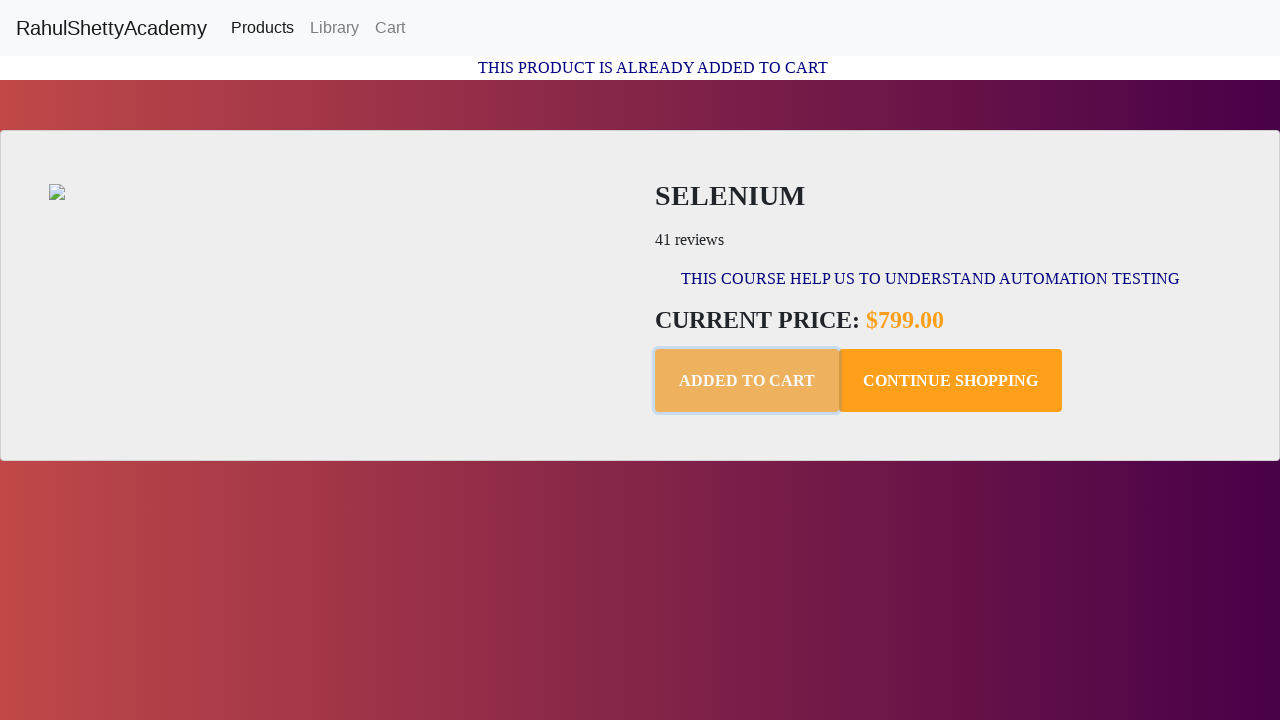

Confirmation message appeared
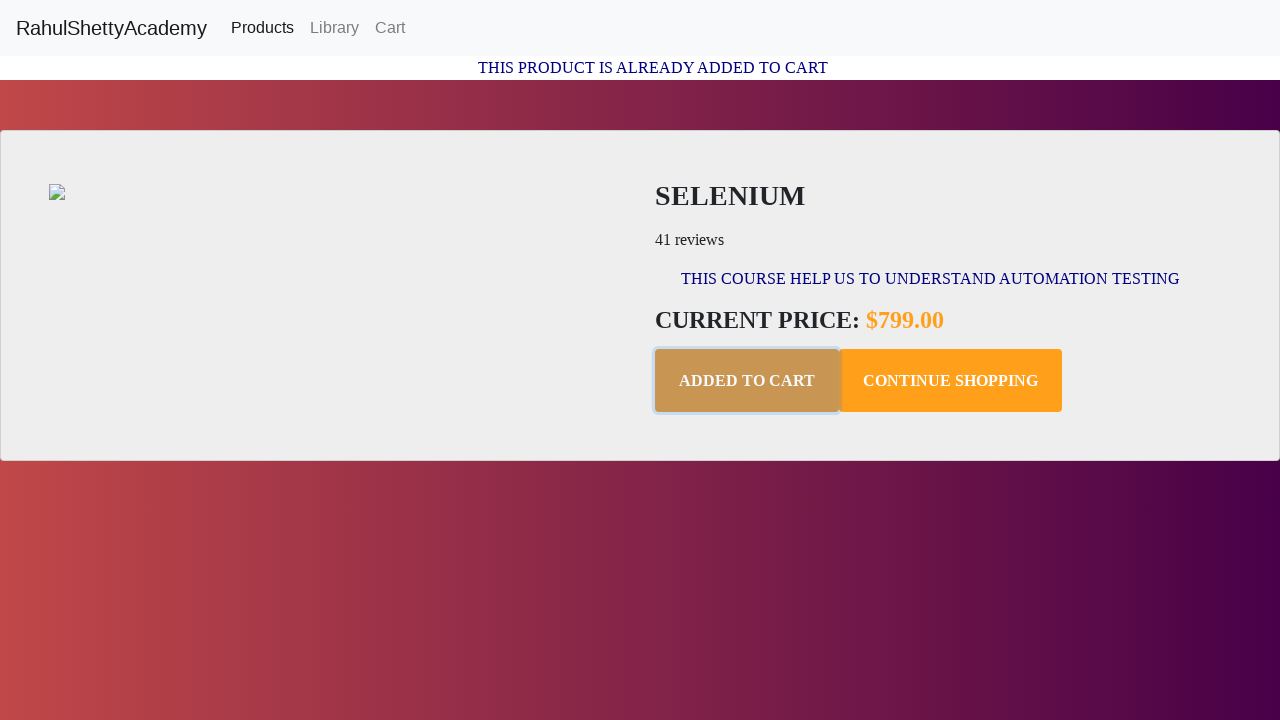

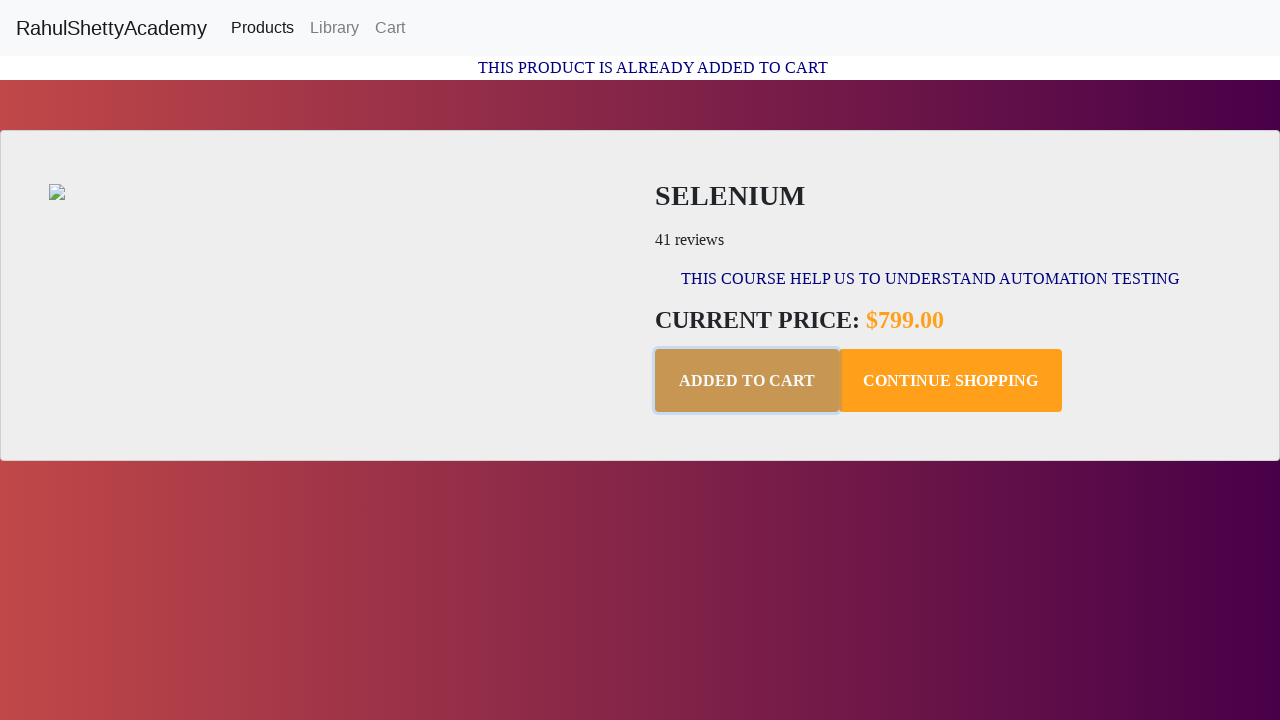